Navigates to a test automation practice site, scrolls to a static table, and interacts with table data by reading headers and searching for specific book details

Starting URL: https://testautomationpractice.blogspot.com/

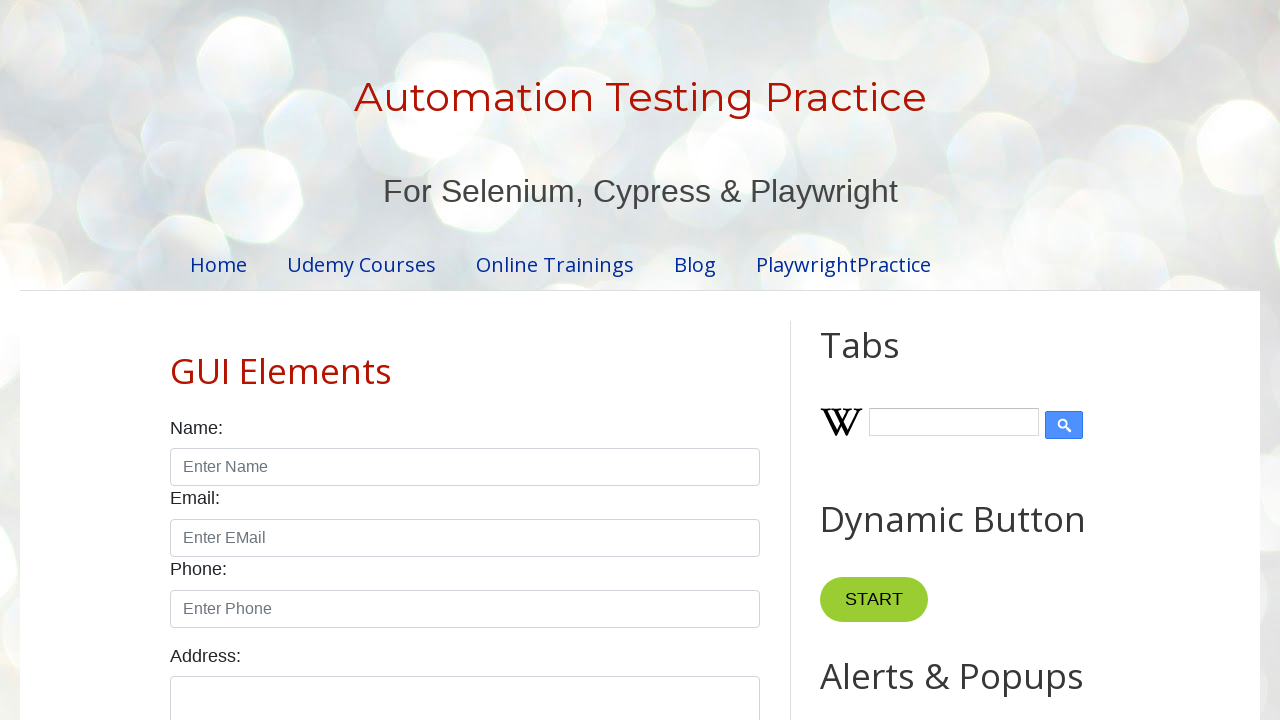

Scrolled to Static Web Table heading
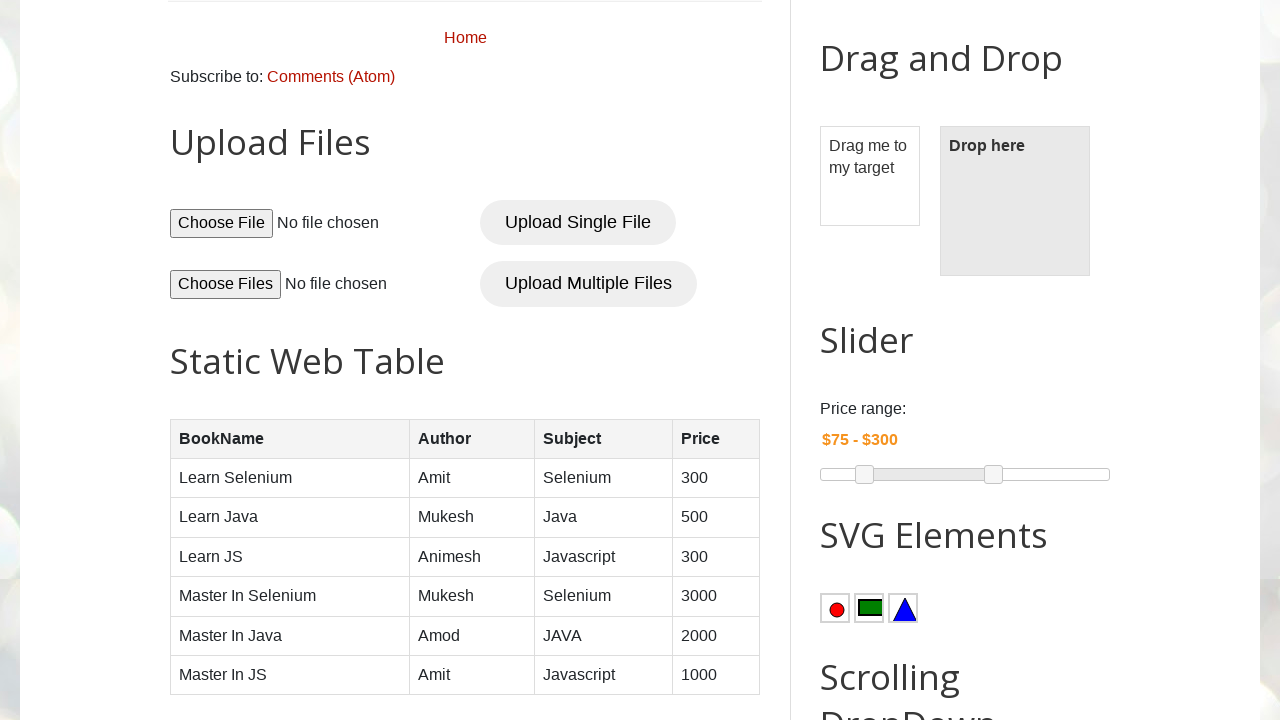

Retrieved total number of rows: 7
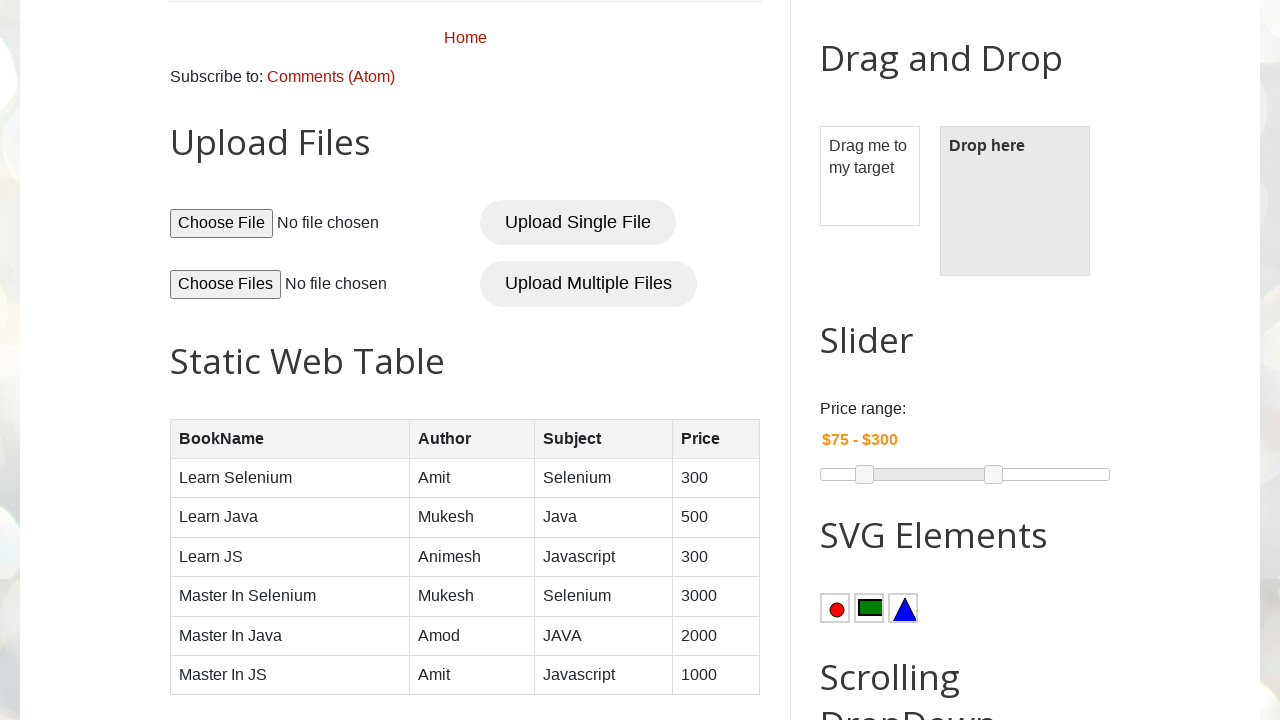

Retrieved table headers: ['BookName', 'Author', 'Subject', 'Price']
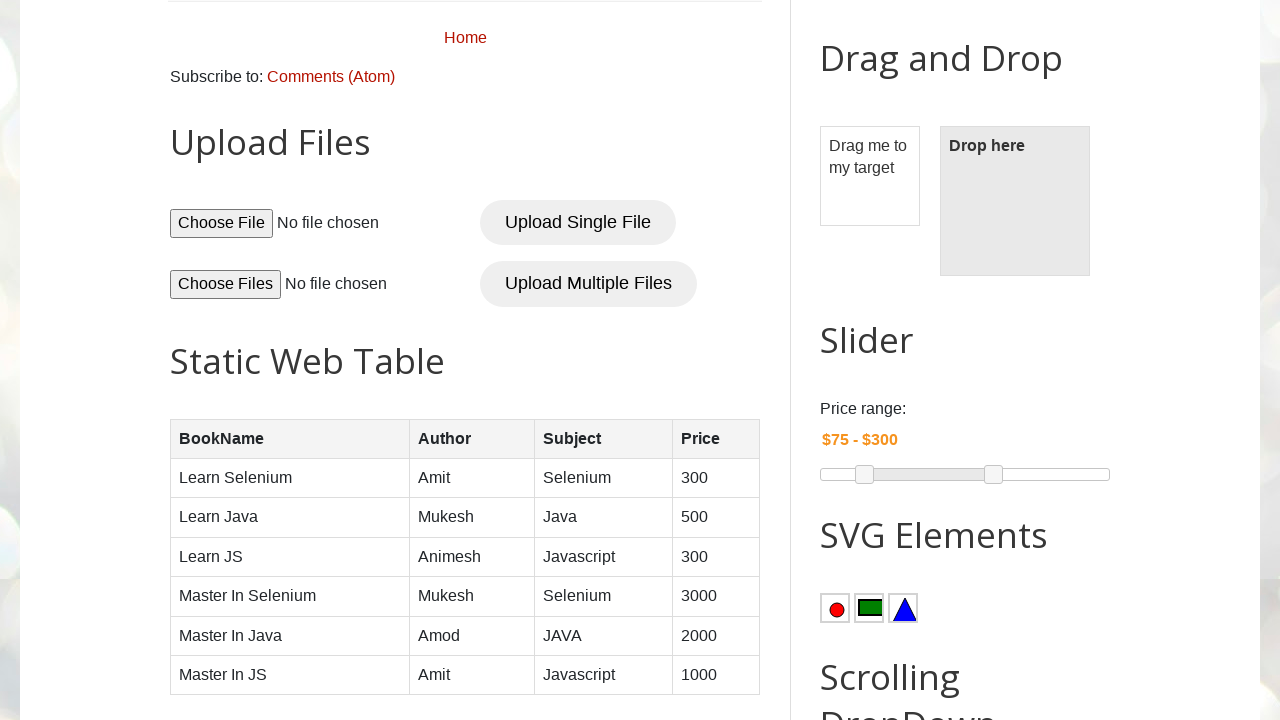

Determined total columns: 4, searching for book: 'Master In Selenium'
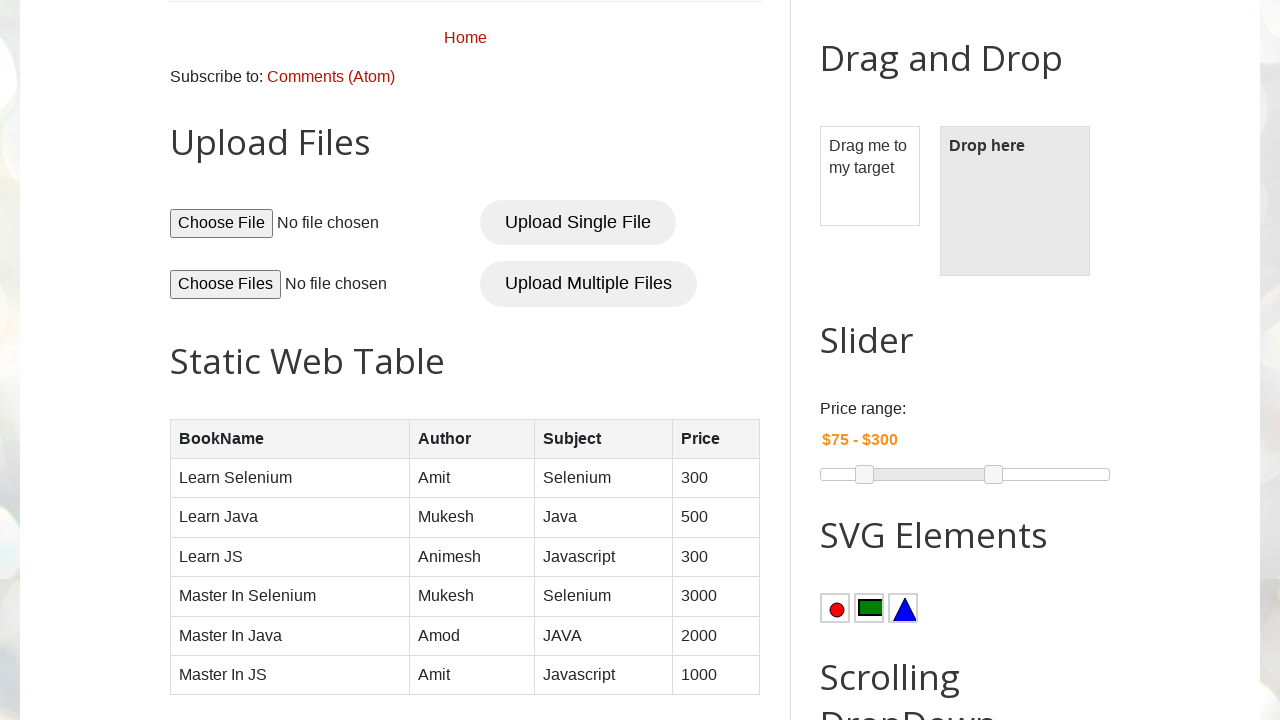

Retrieved book name from row 2: 'Learn Selenium'
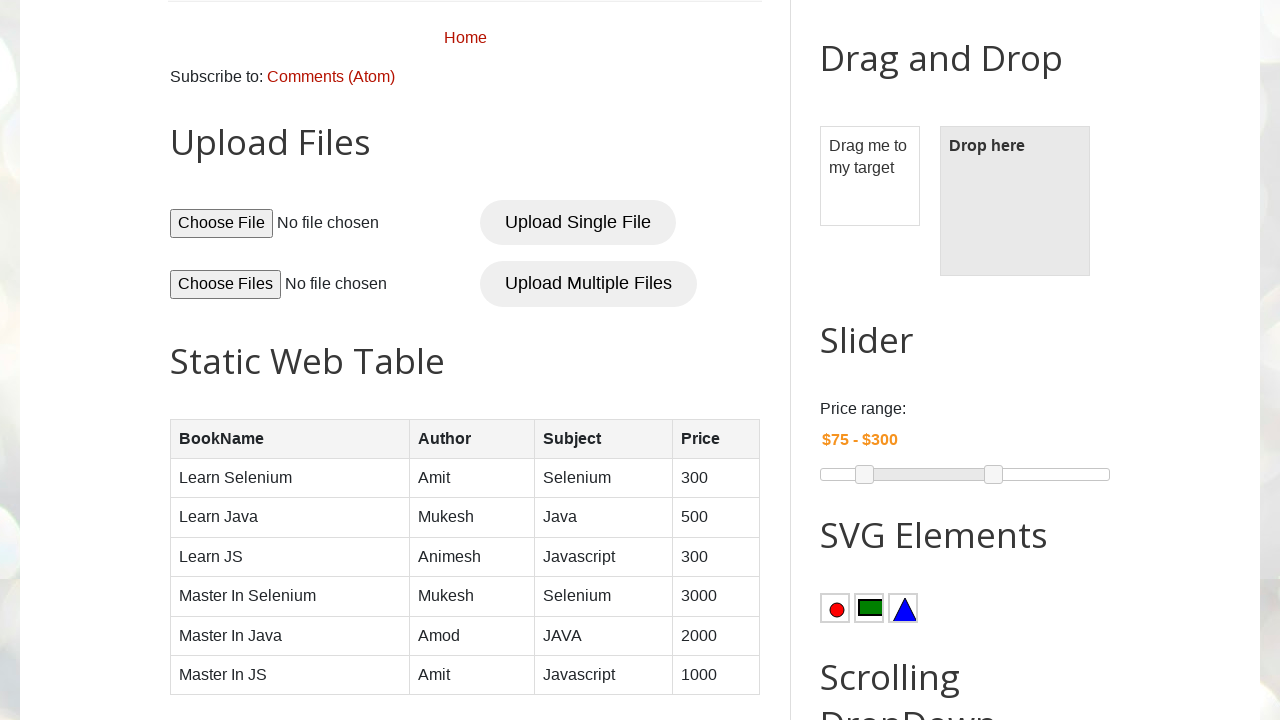

Retrieved book name from row 3: 'Learn Java'
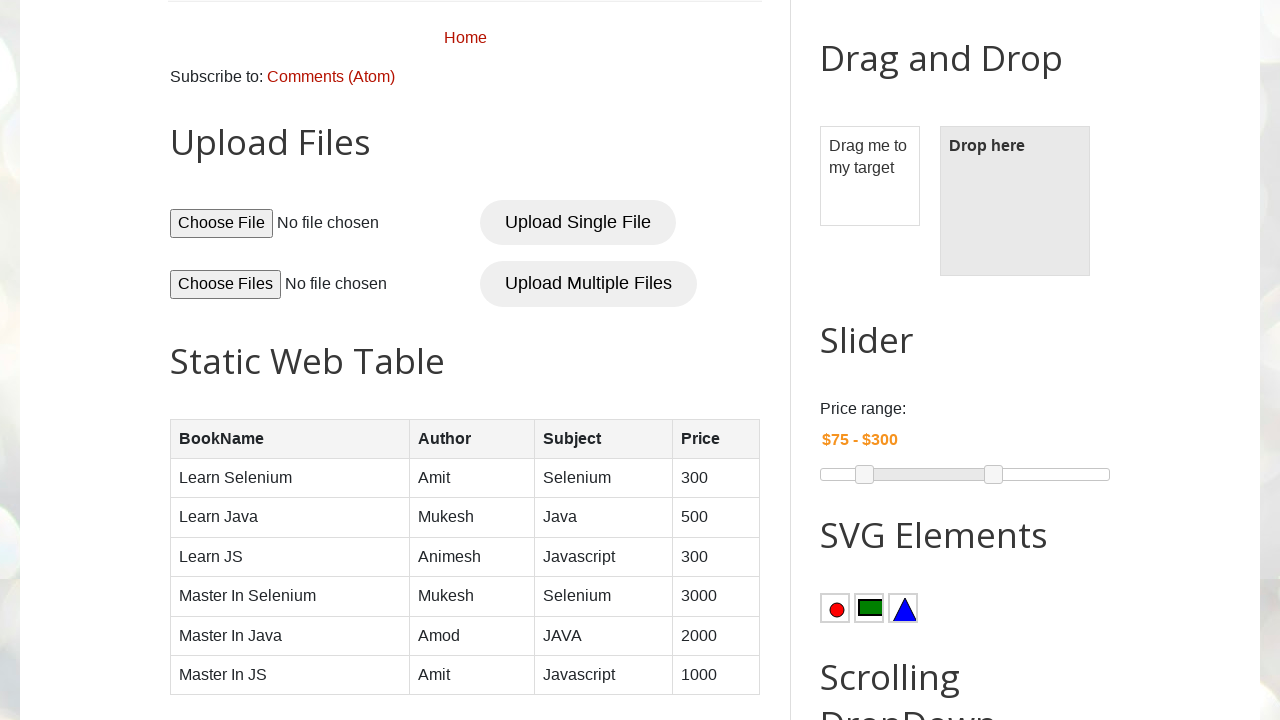

Retrieved book name from row 4: 'Learn JS'
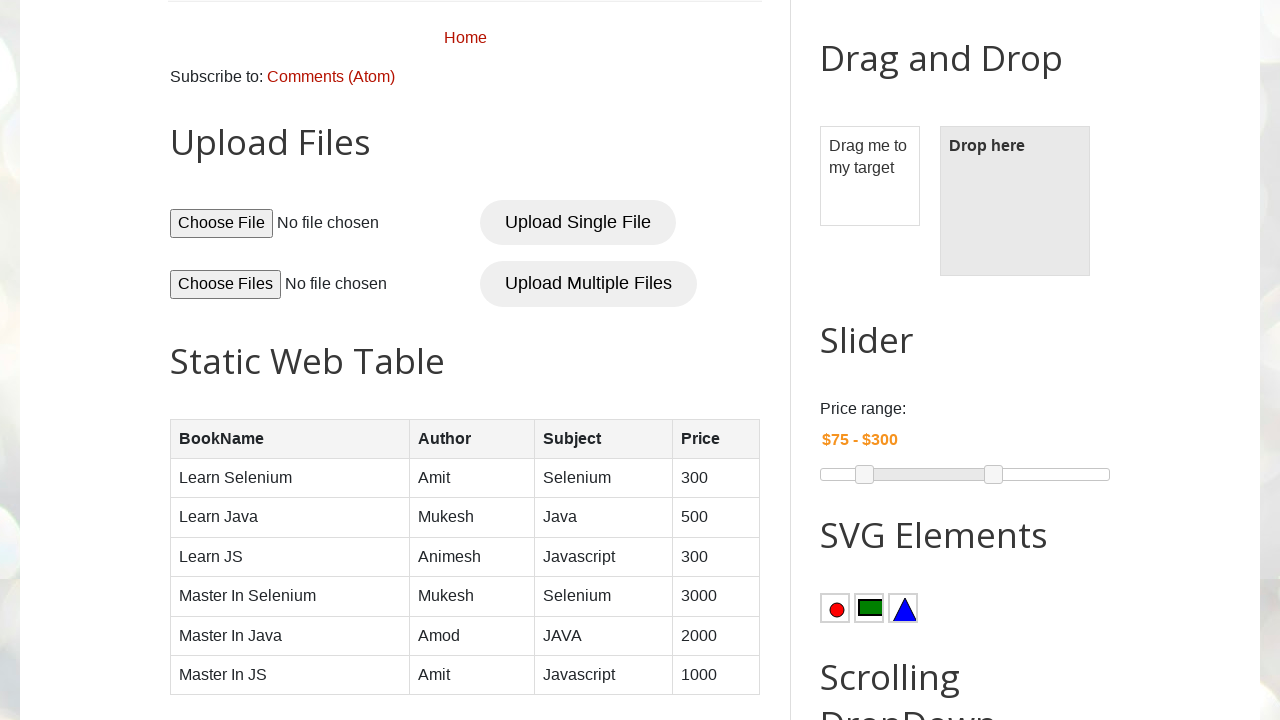

Retrieved book name from row 5: 'Master In Selenium'
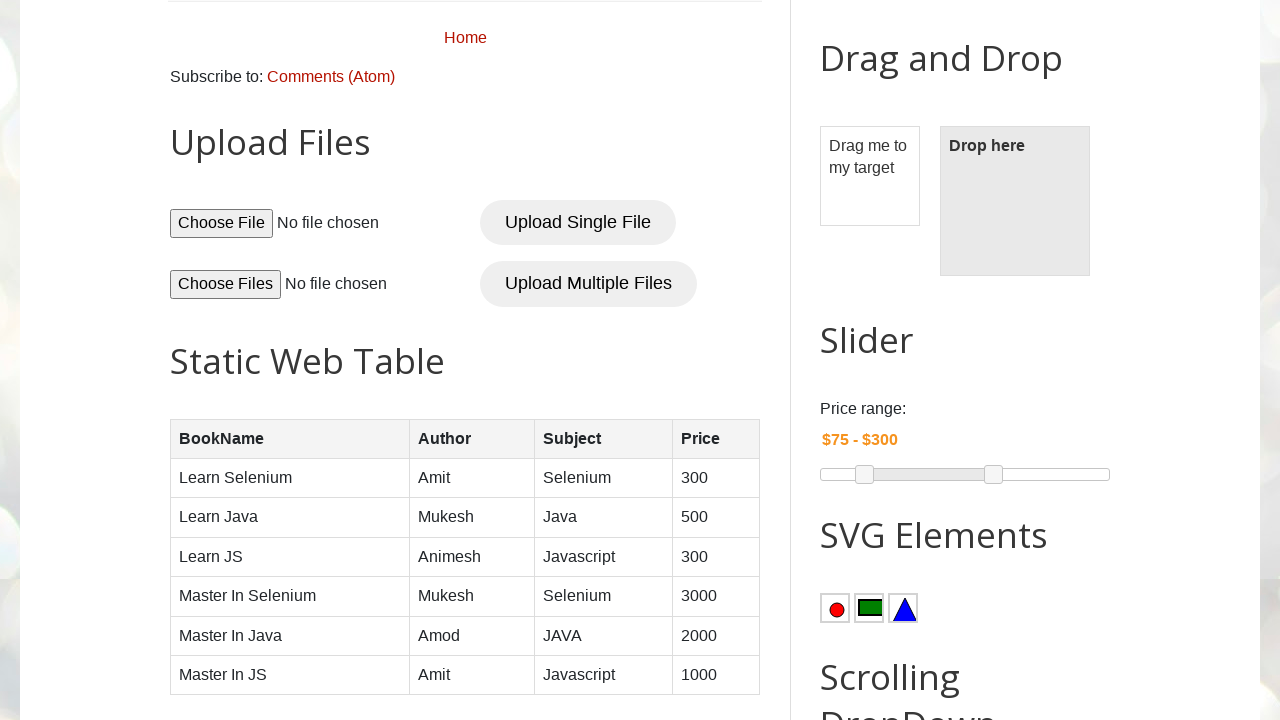

Retrieved detail column 1 for matching book 'Master In Selenium': 'Master In Selenium'
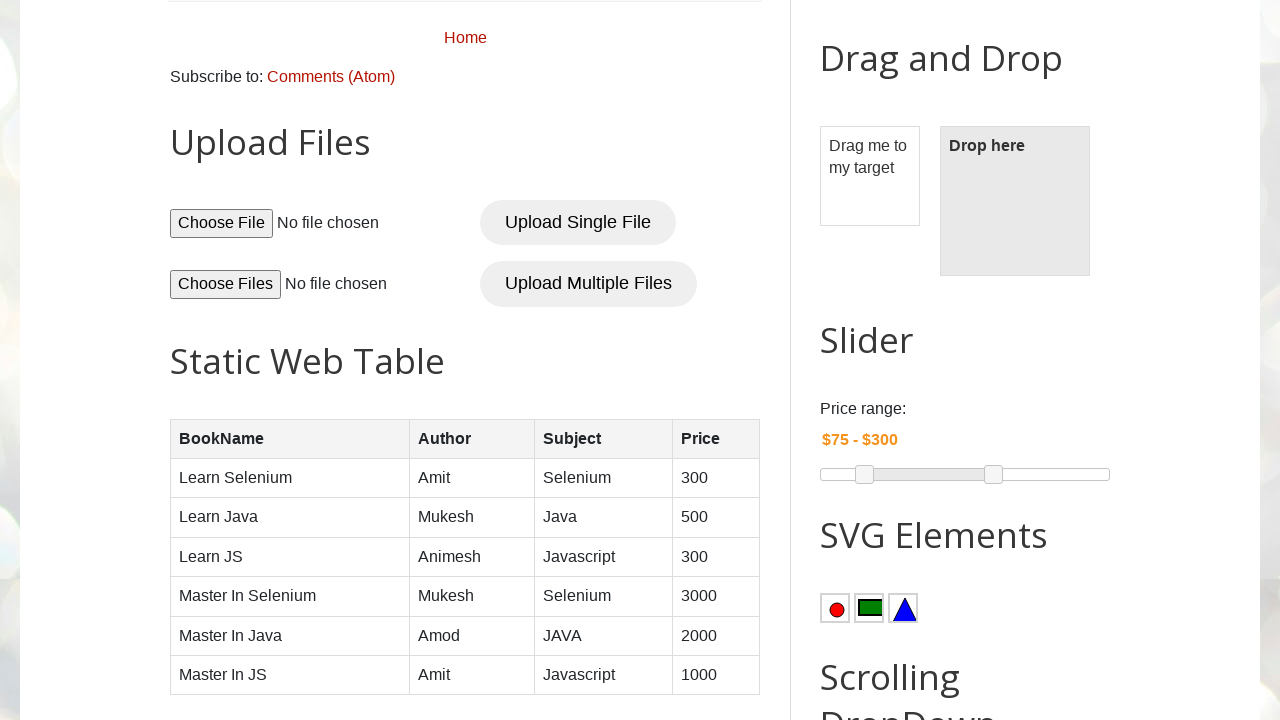

Retrieved detail column 2 for matching book 'Master In Selenium': 'Mukesh'
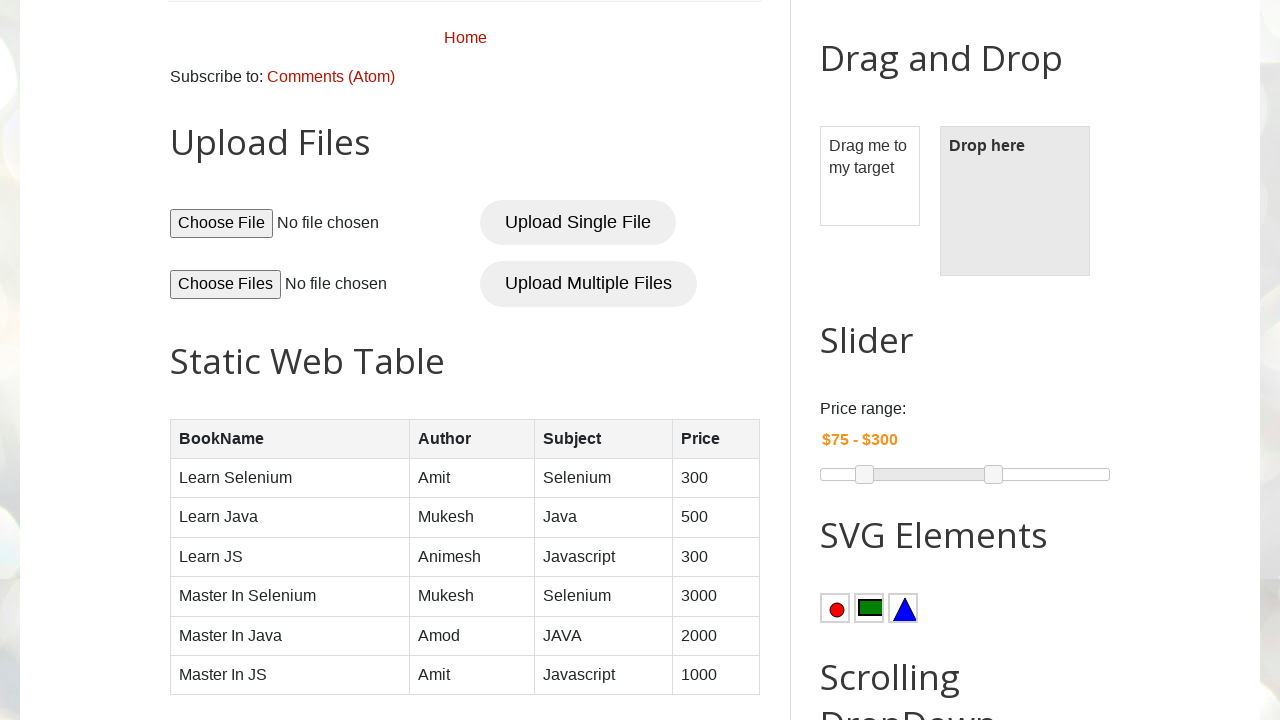

Retrieved detail column 3 for matching book 'Master In Selenium': 'Selenium'
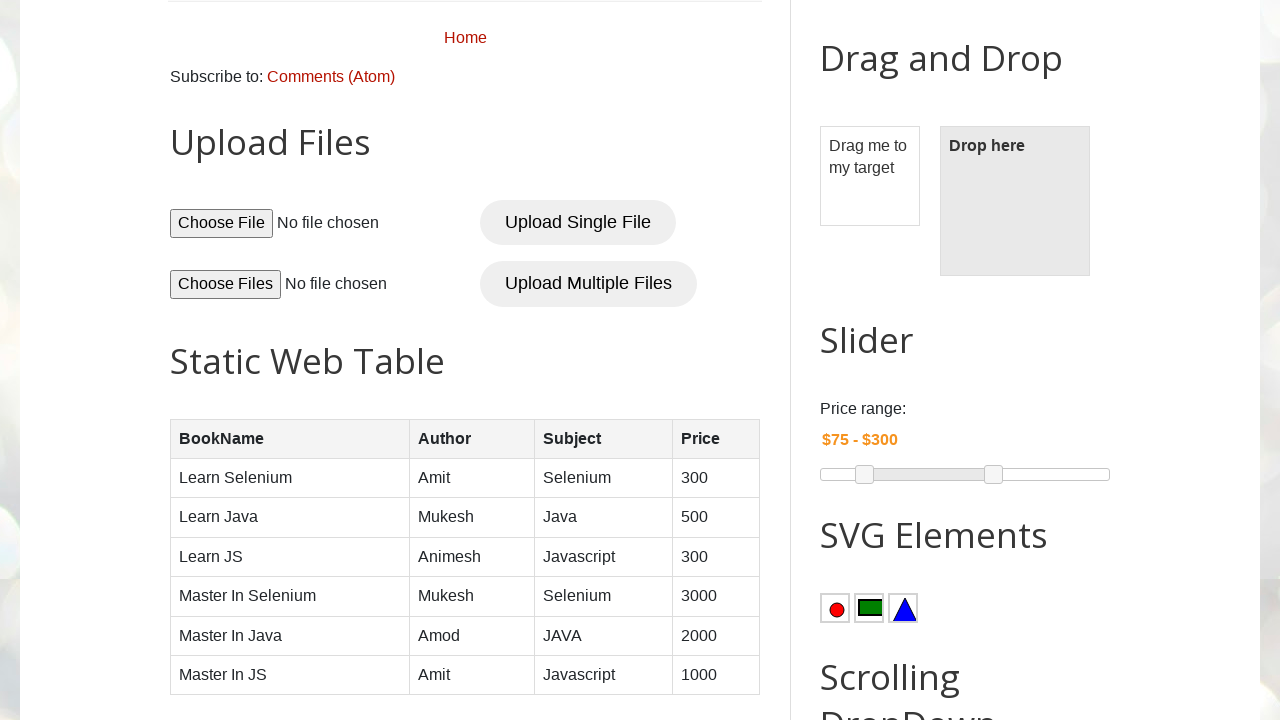

Retrieved detail column 4 for matching book 'Master In Selenium': '3000'
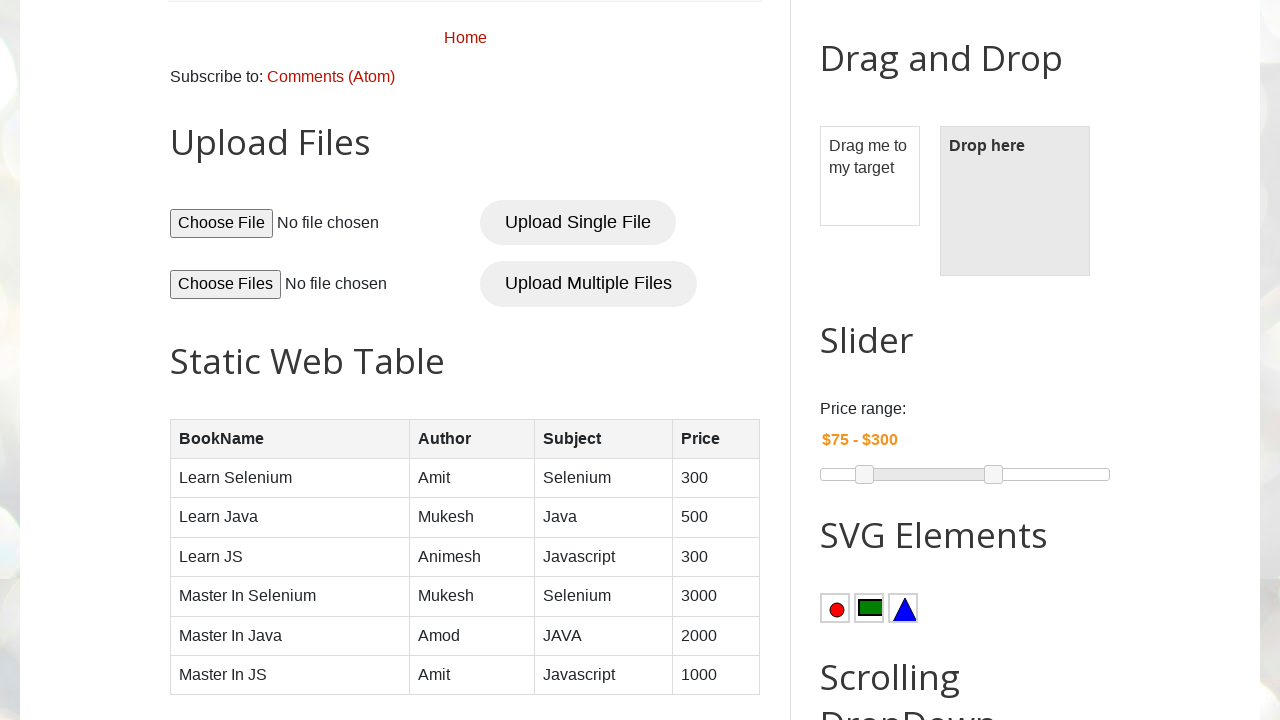

Retrieved book name from row 6: 'Master In Java'
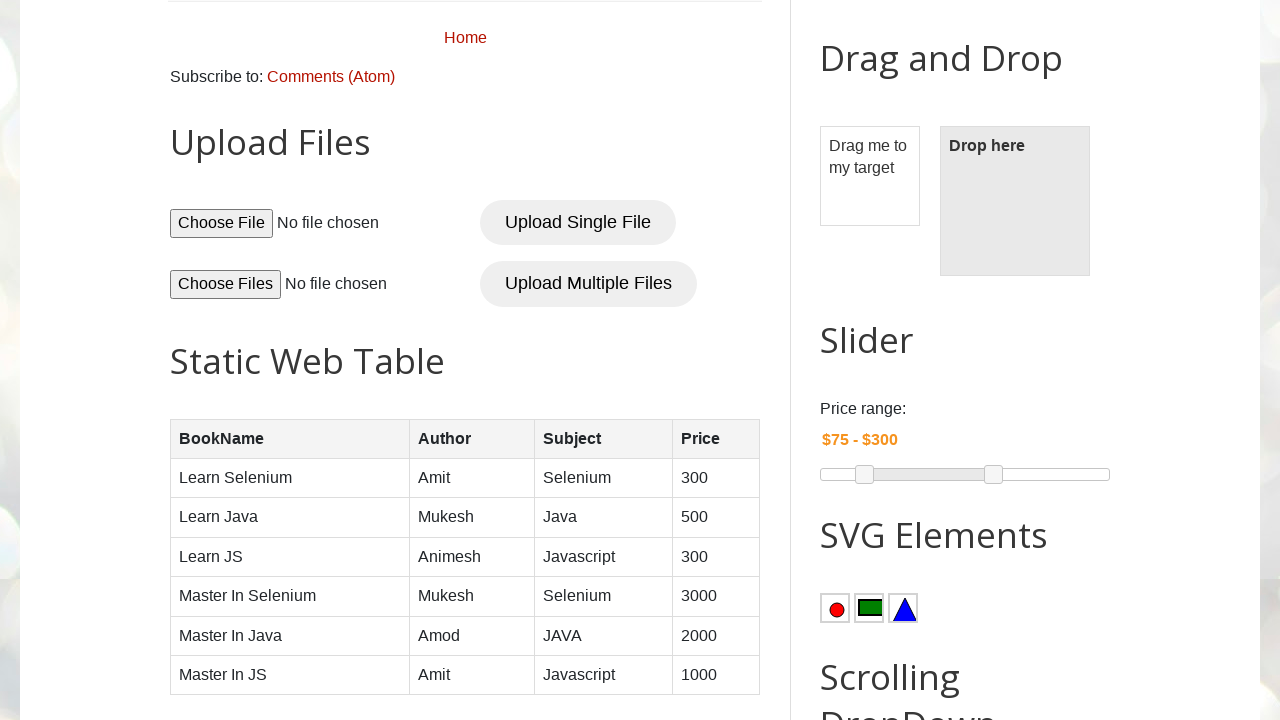

Retrieved book name from row 7: 'Master In JS'
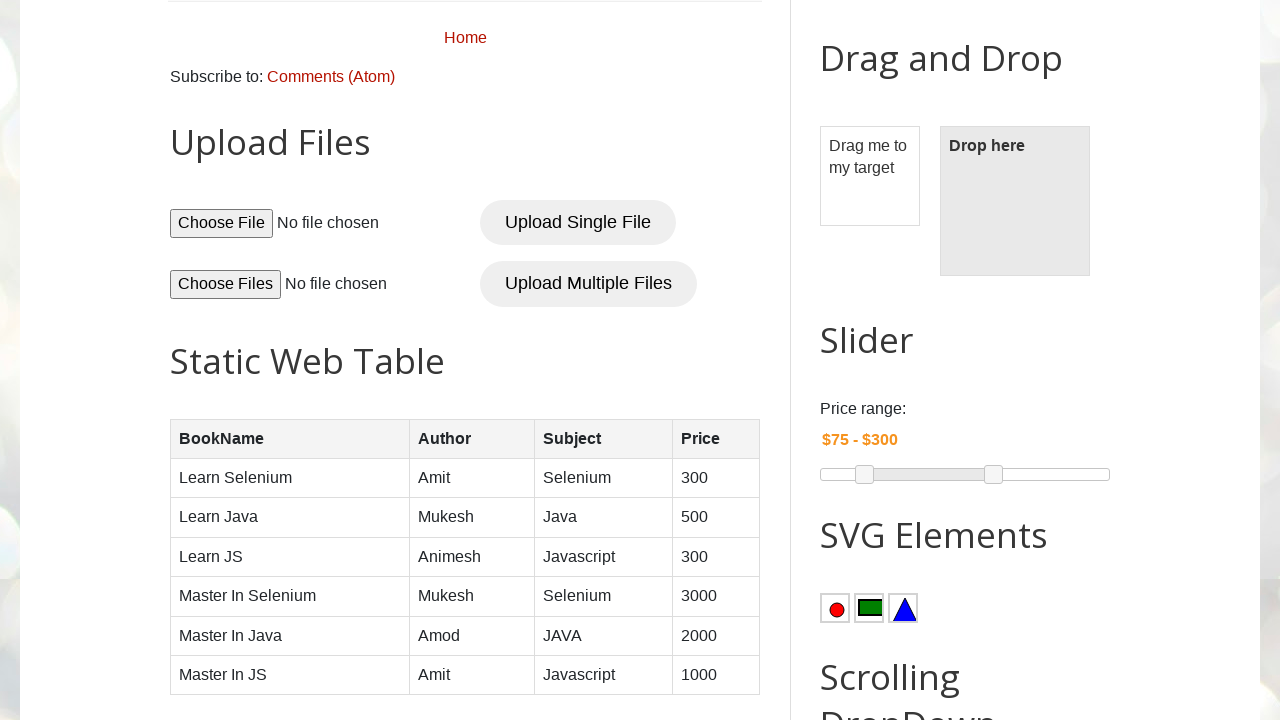

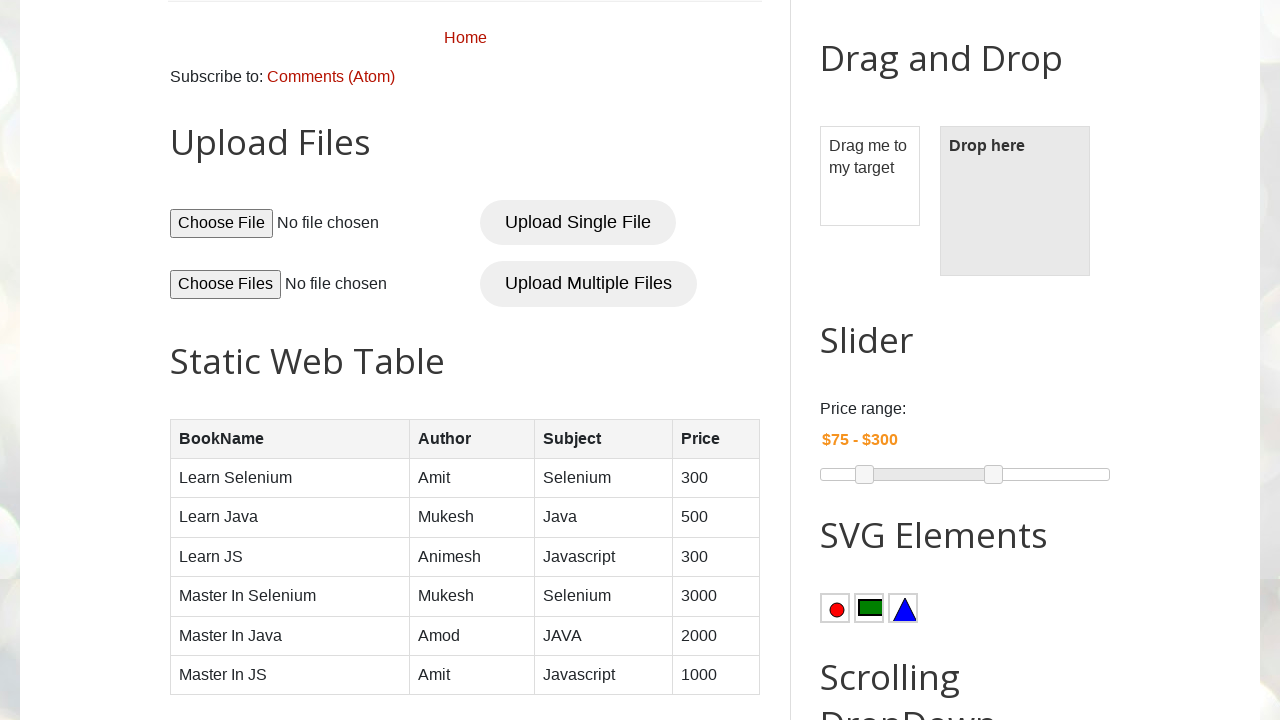